Tests that the Telegram social button in the footer is visible on the main page

Starting URL: https://only.digital/

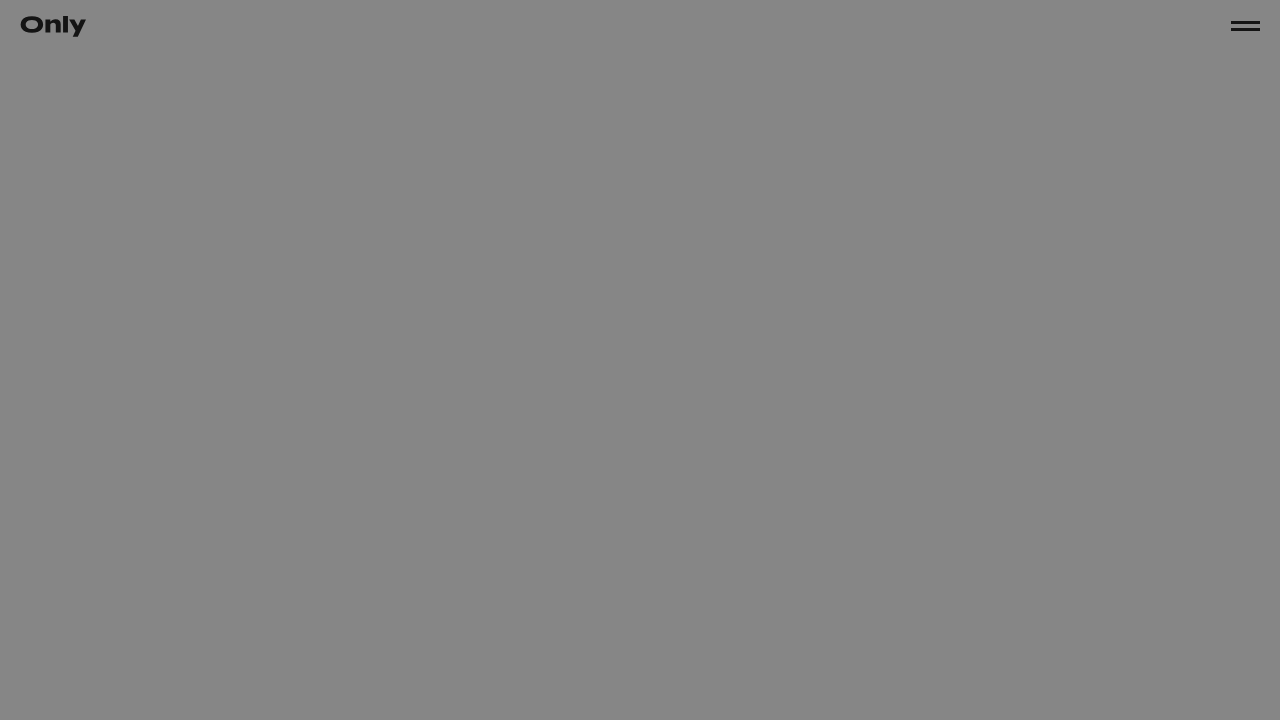

Waited for Telegram button in footer to become visible
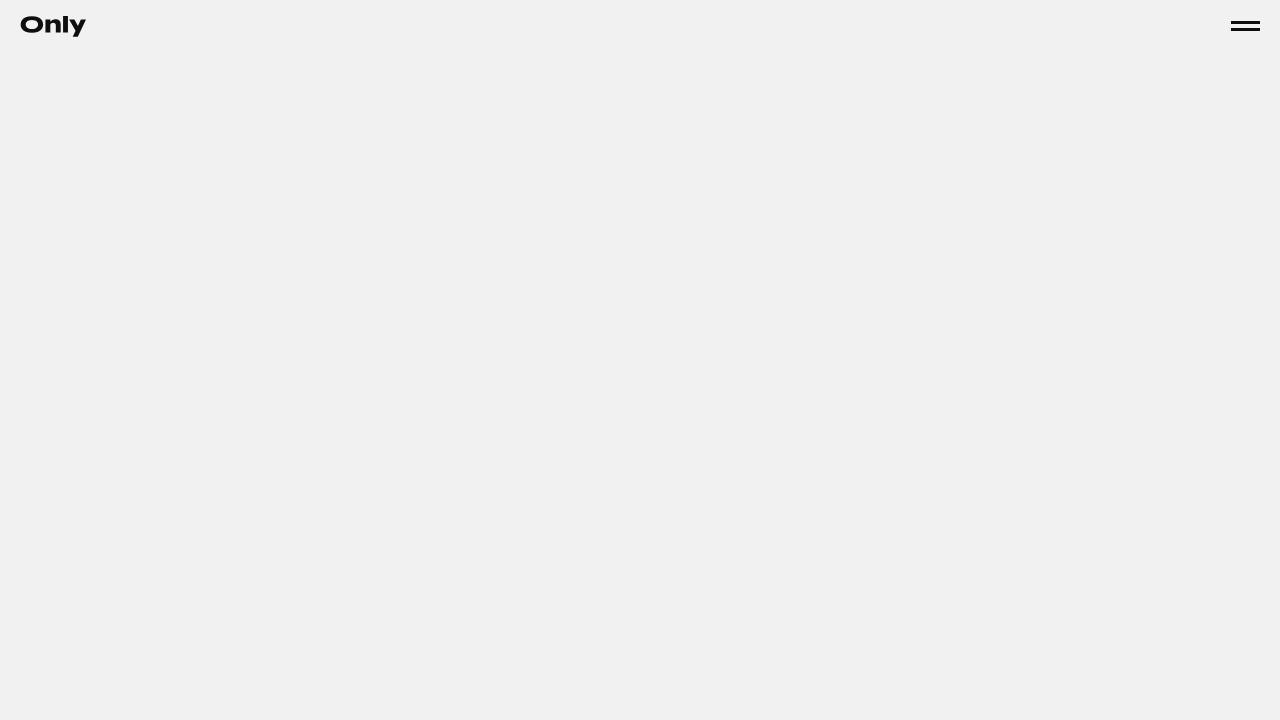

Scrolled Telegram button into view
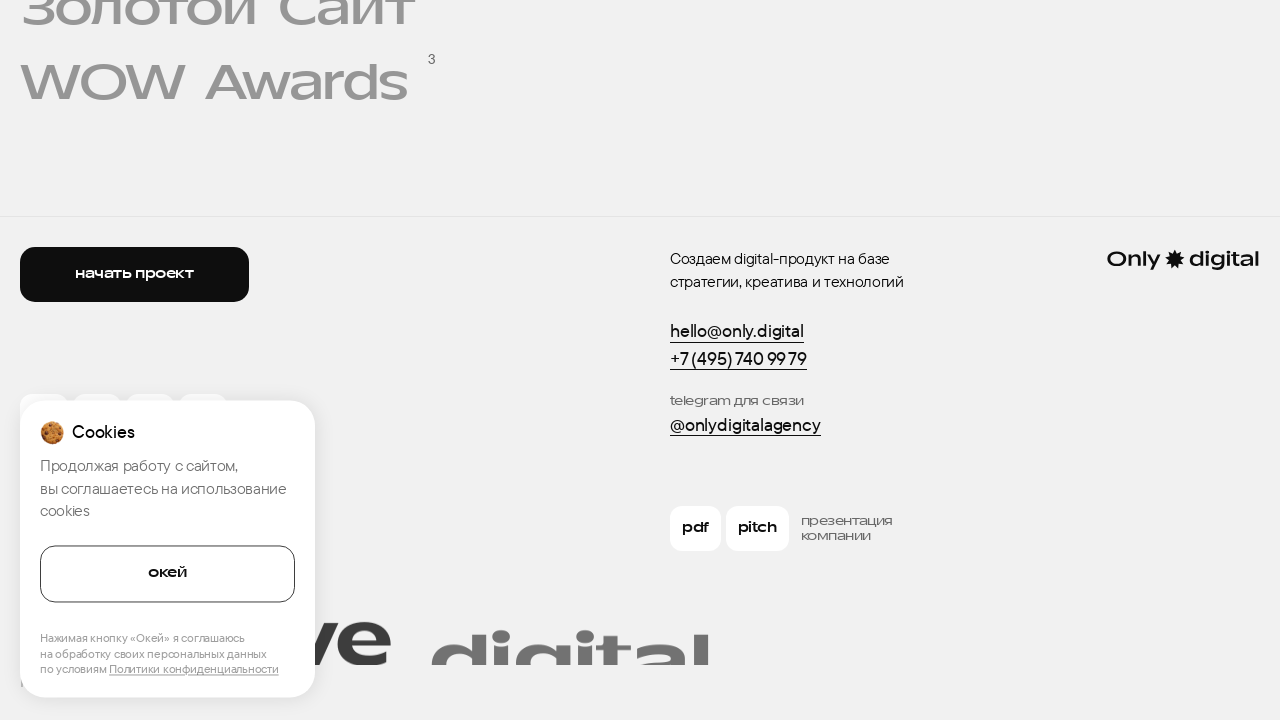

Verified that Telegram button is visible
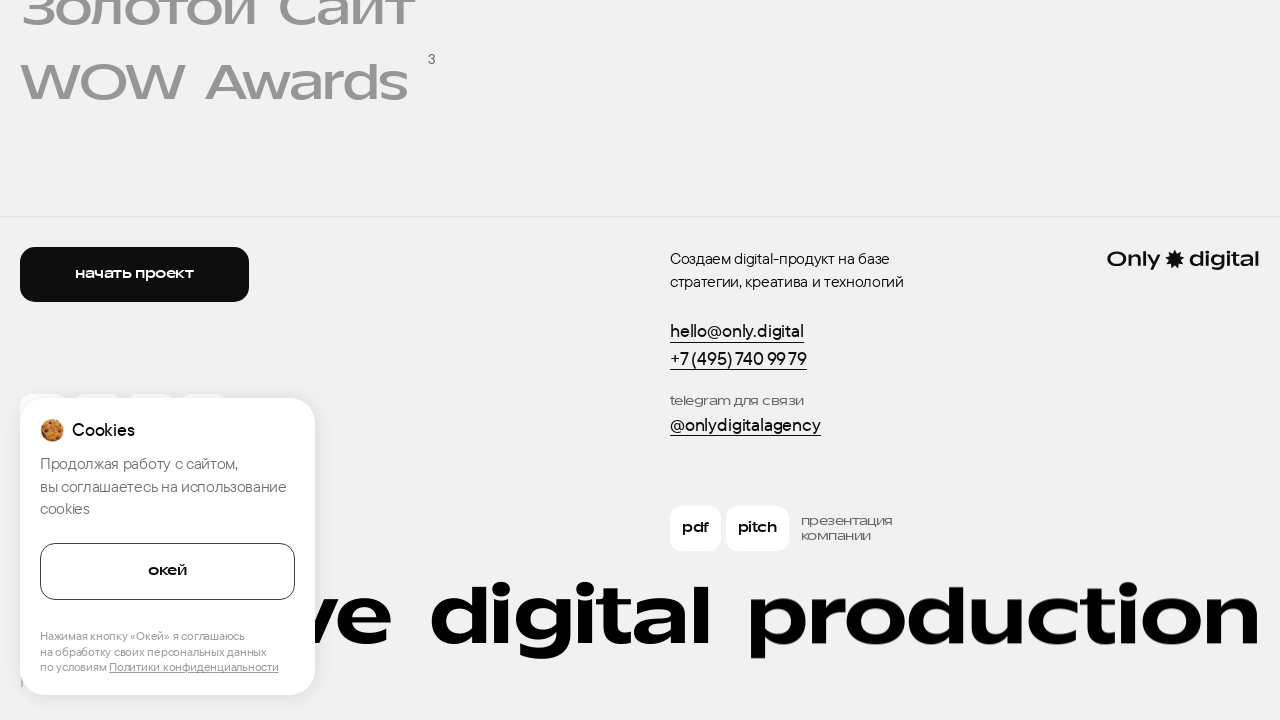

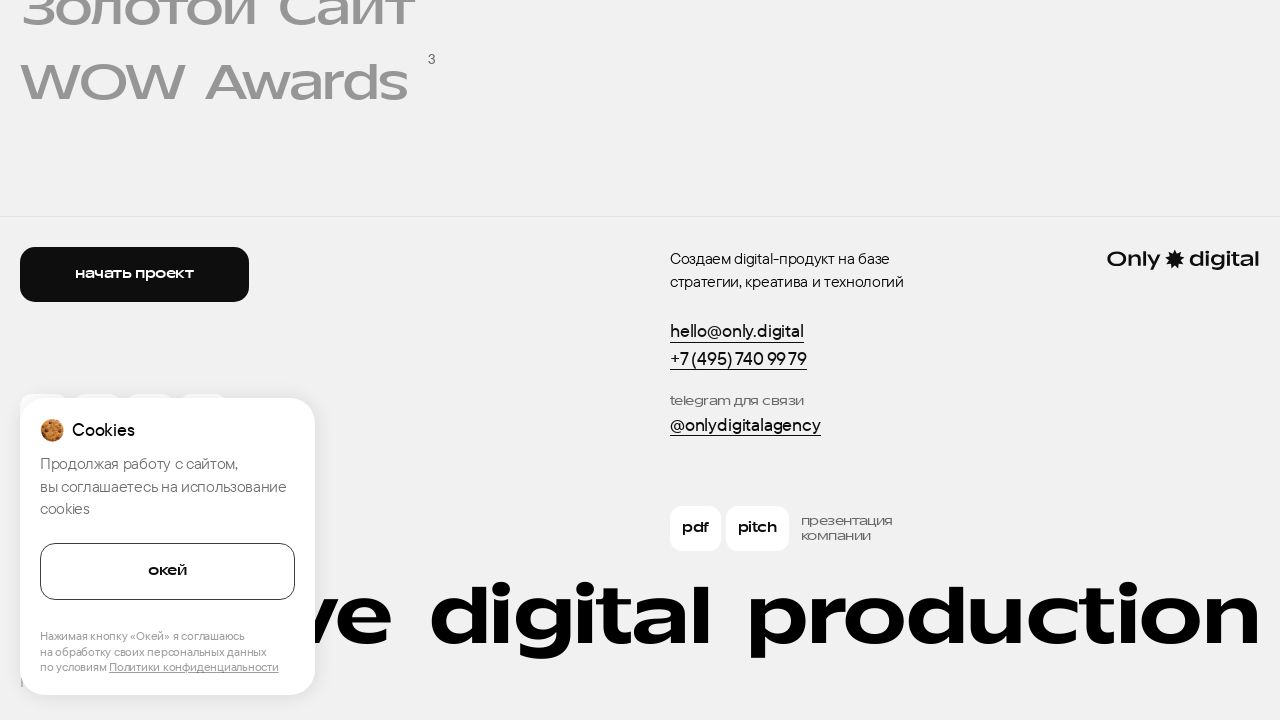